Navigates to the GPO Congressional Hearings collection page and attempts to browse through Congress sessions

Starting URL: http://www.gpo.gov/fdsys/browse/collection.action?collectionCode=CHRG

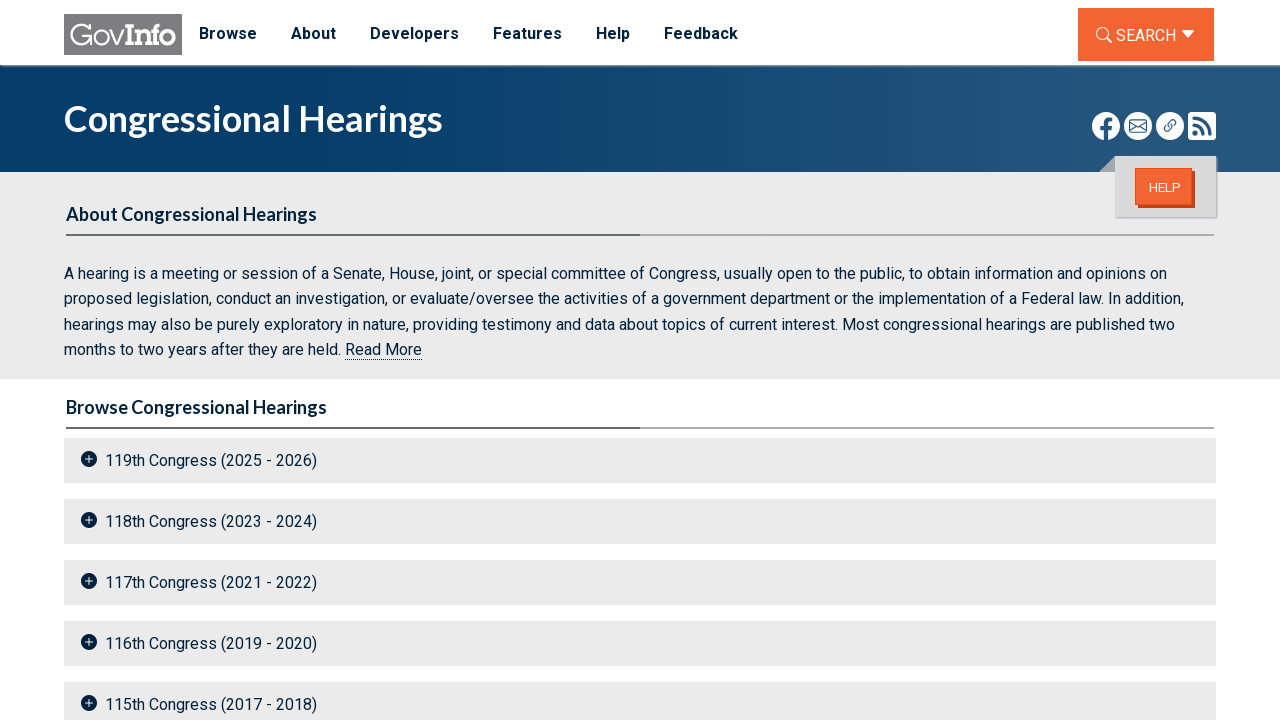

Clicked on 115th Congress link at (640, 699) on text=115th Congress >> nth=0
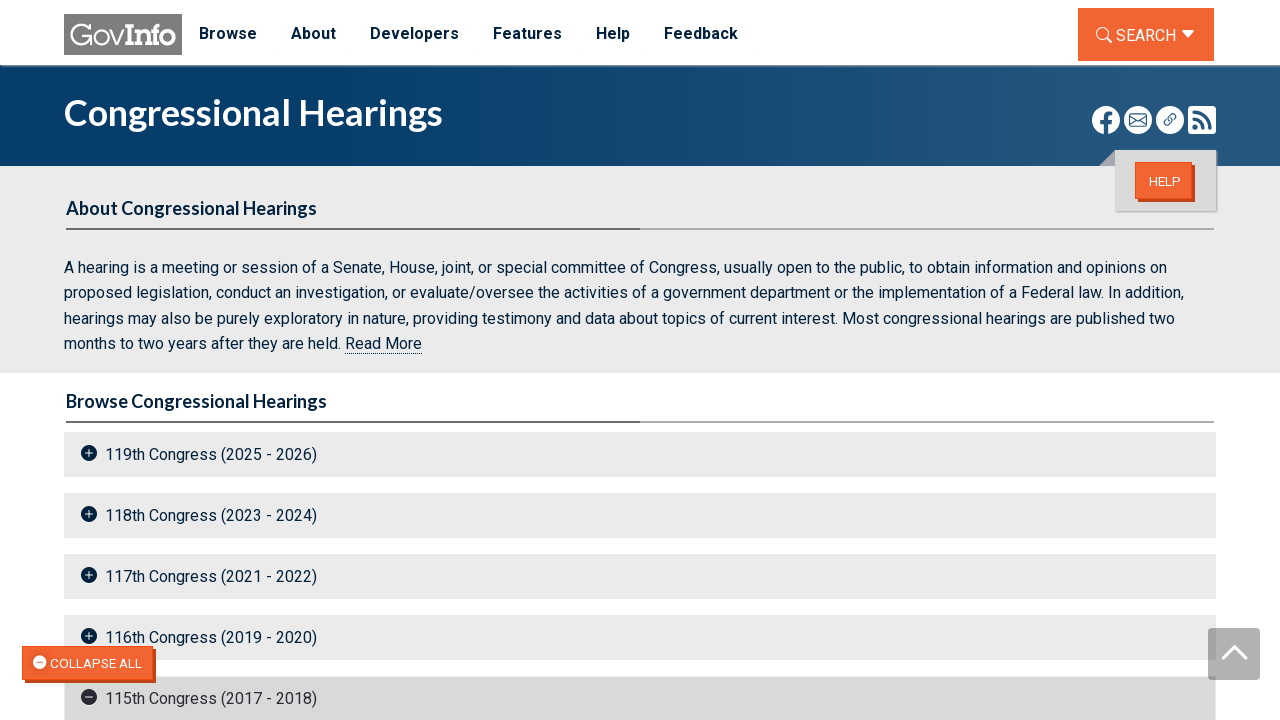

Waited for page to load after clicking 115th Congress
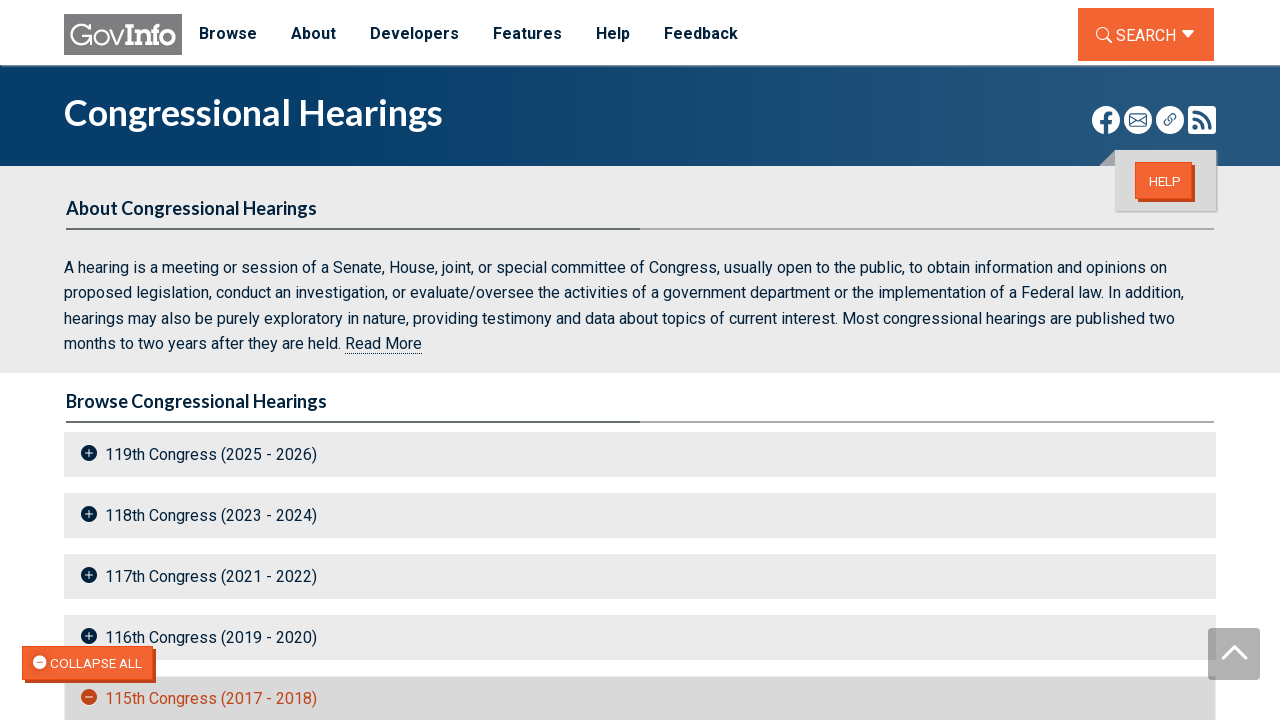

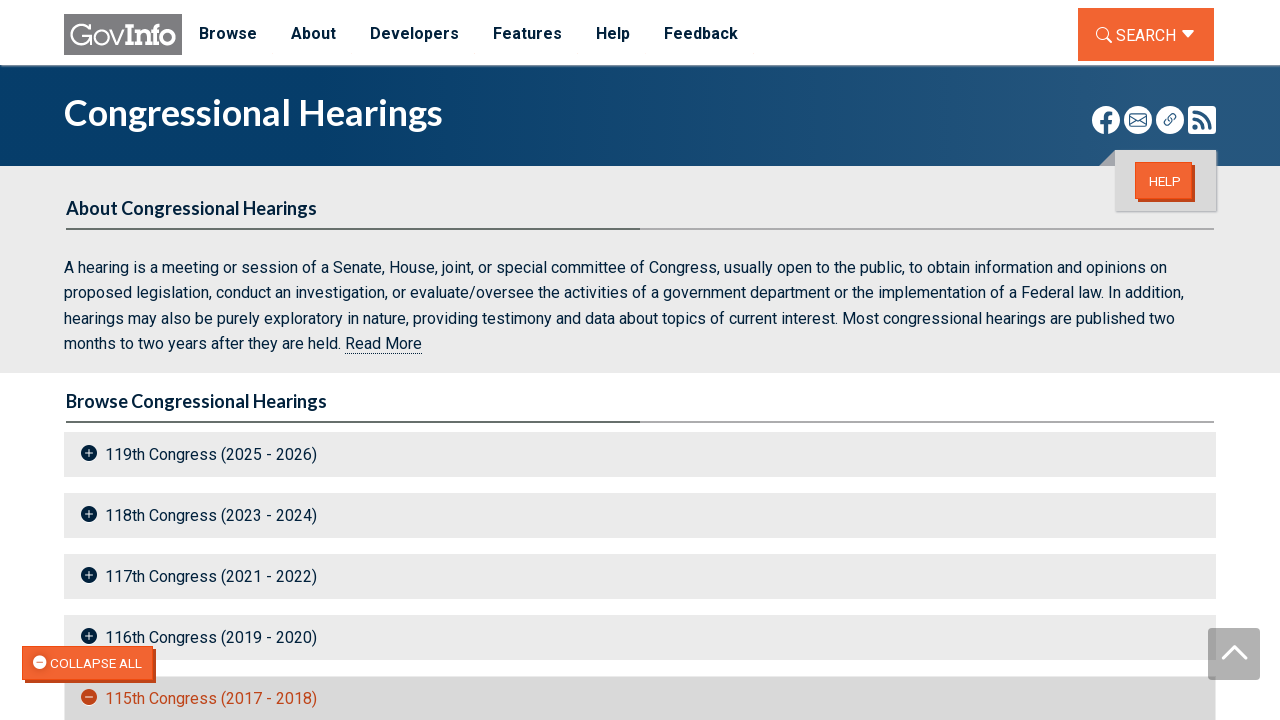